Tests a form submission by extracting a value from an image attribute, performing a mathematical calculation, filling an answer field, checking checkboxes, and submitting the form

Starting URL: http://suninjuly.github.io/get_attribute.html

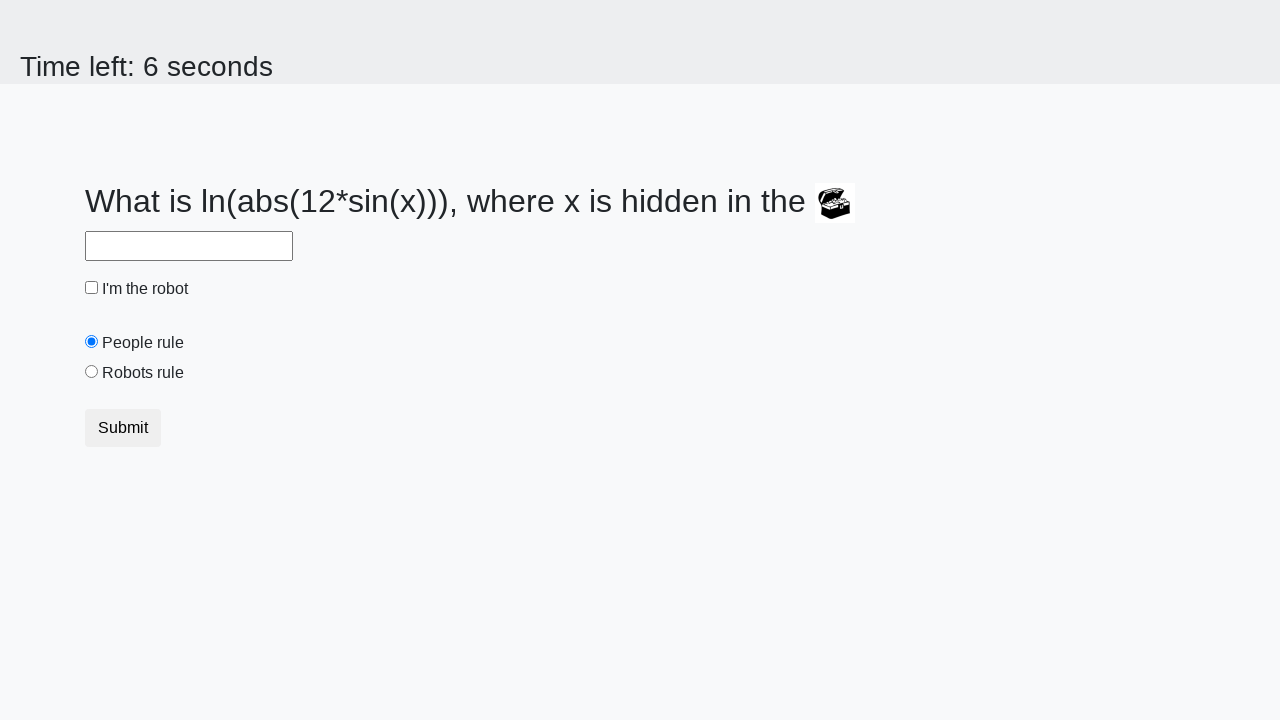

Located the image element
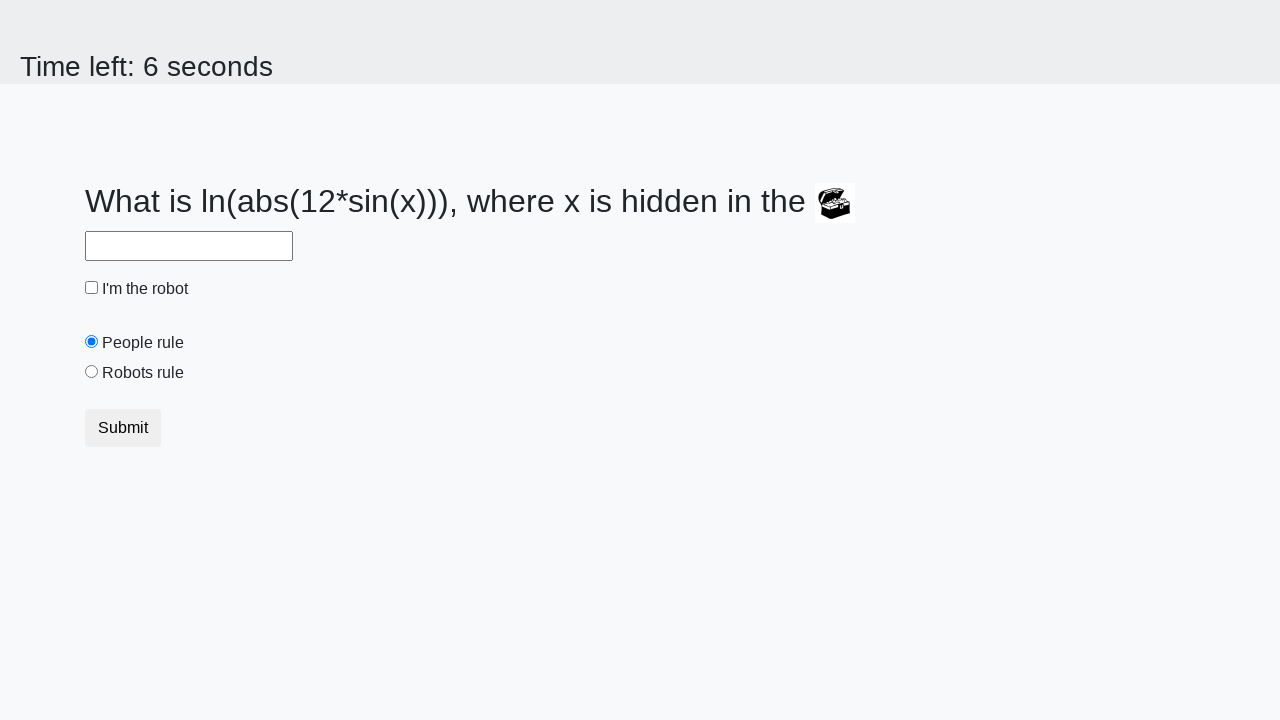

Extracted valuex attribute from image: 568
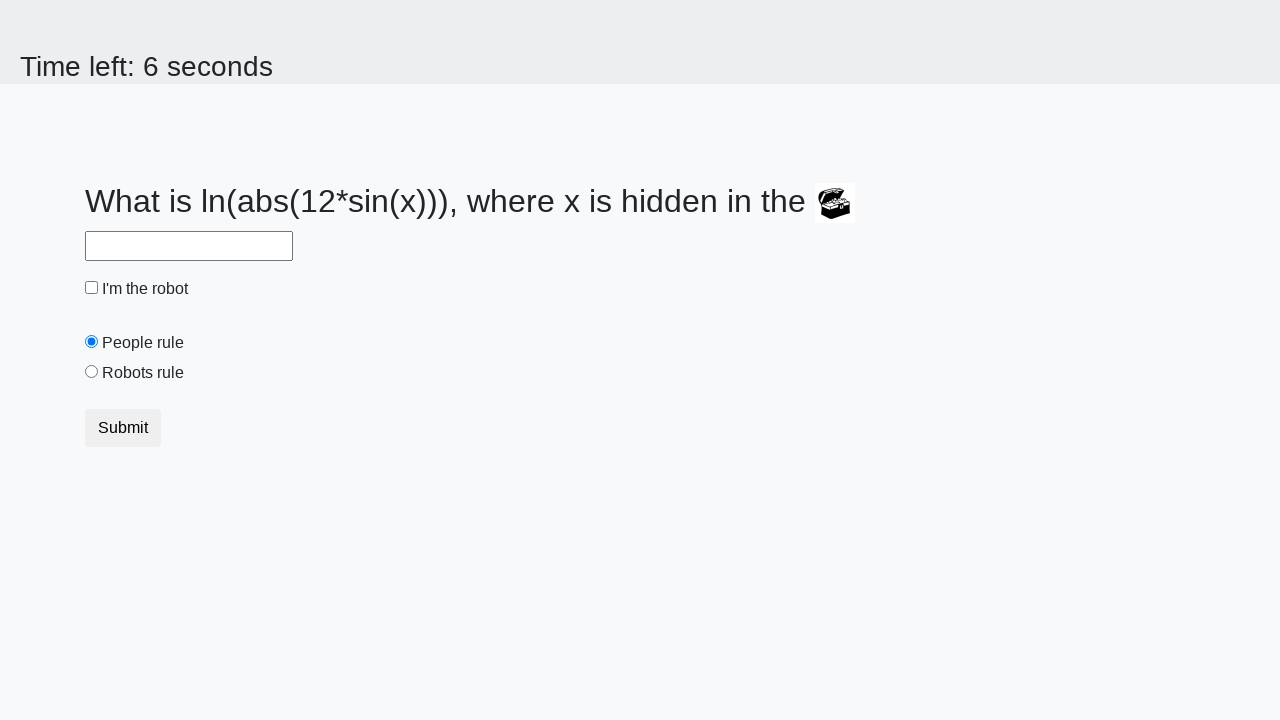

Calculated answer using mathematical formula: 1.9534466472113239
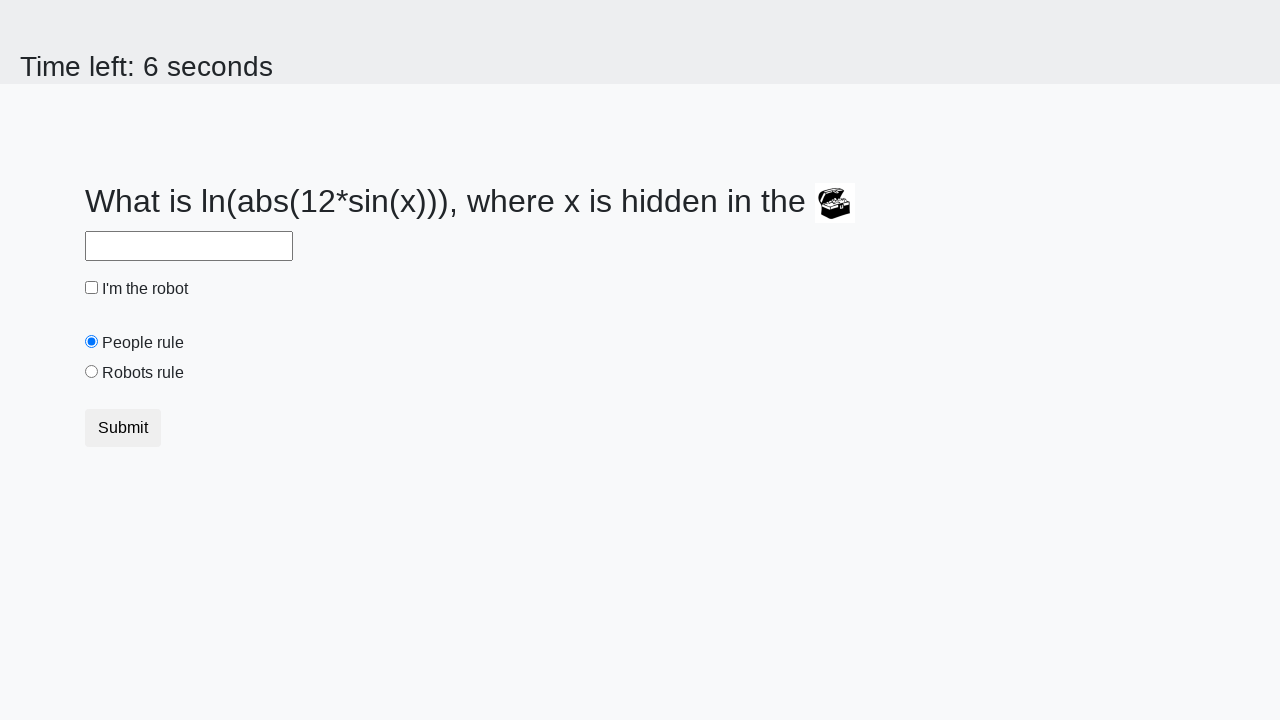

Filled answer field with calculated value: 1.9534466472113239 on #answer
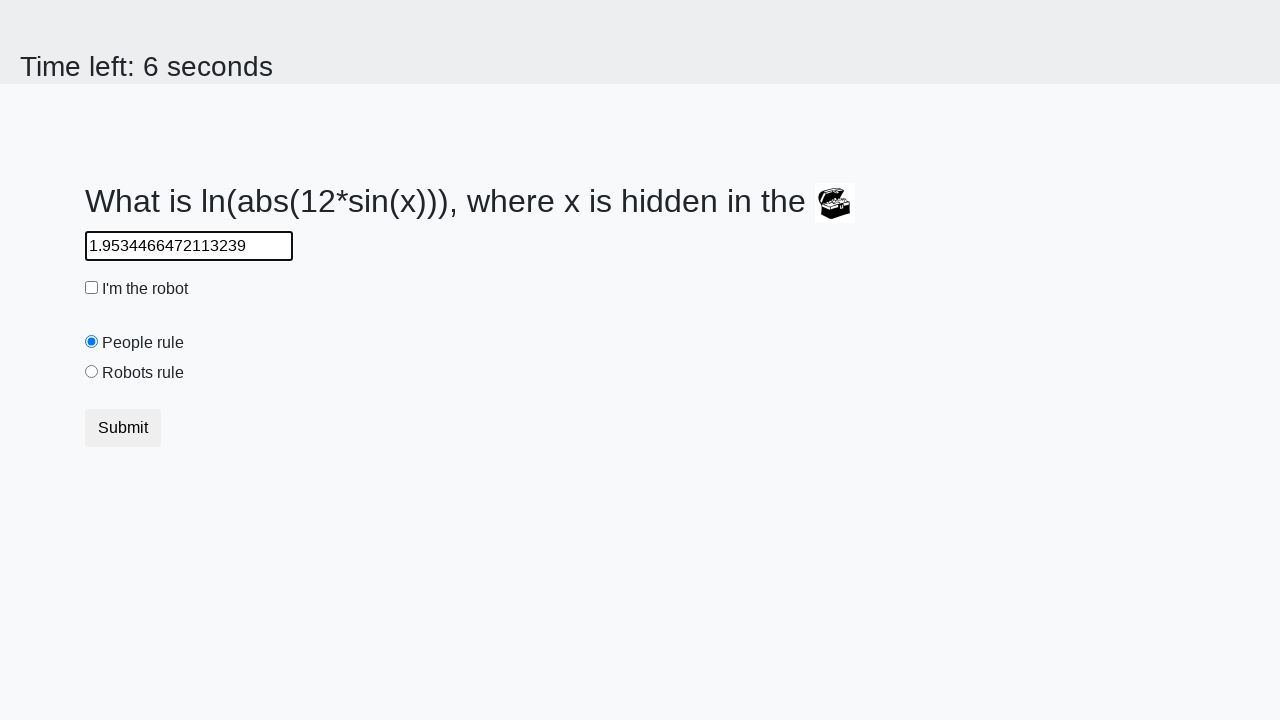

Clicked the robot checkbox at (92, 288) on #robotCheckbox
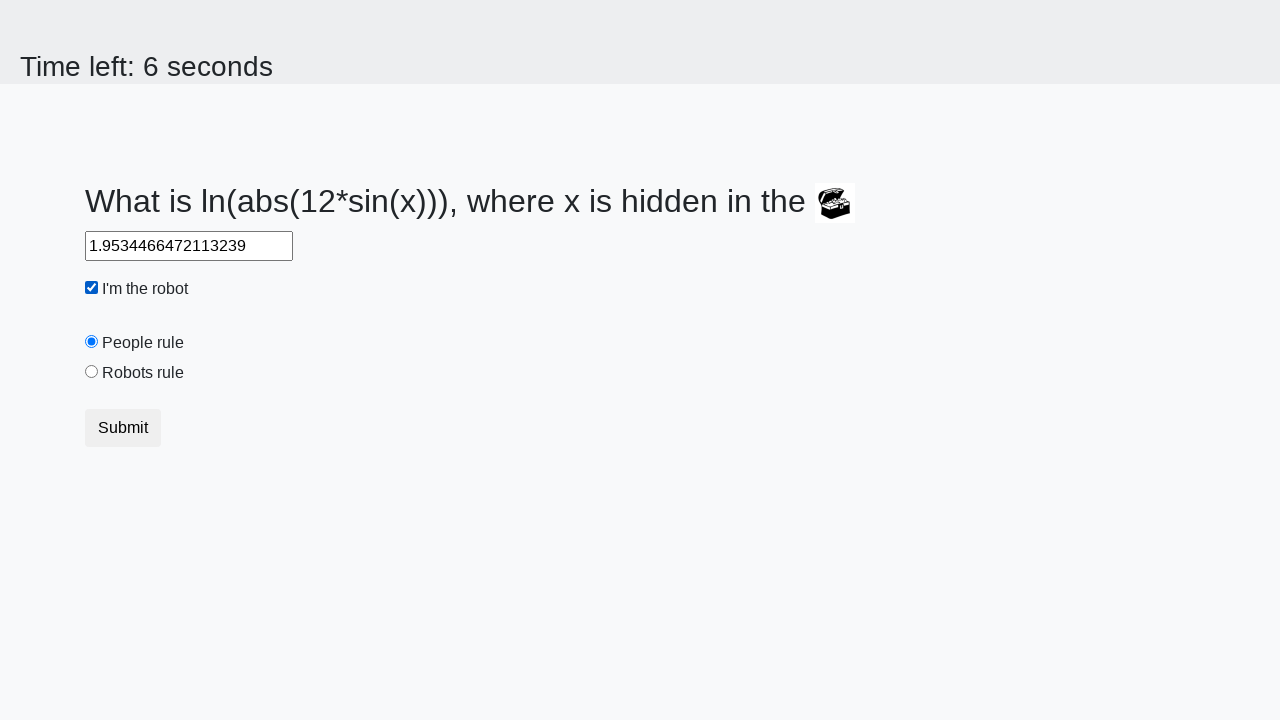

Clicked the robots rule checkbox at (92, 372) on #robotsRule
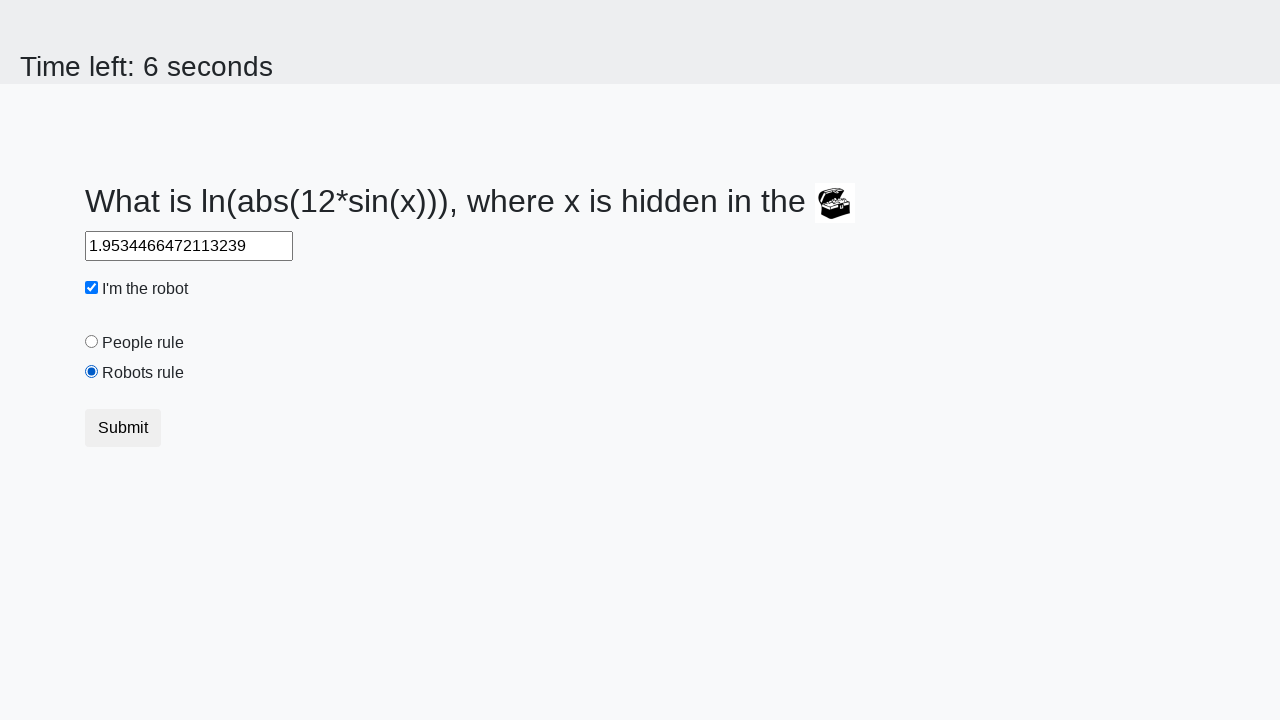

Clicked the submit button to complete form submission at (123, 428) on button
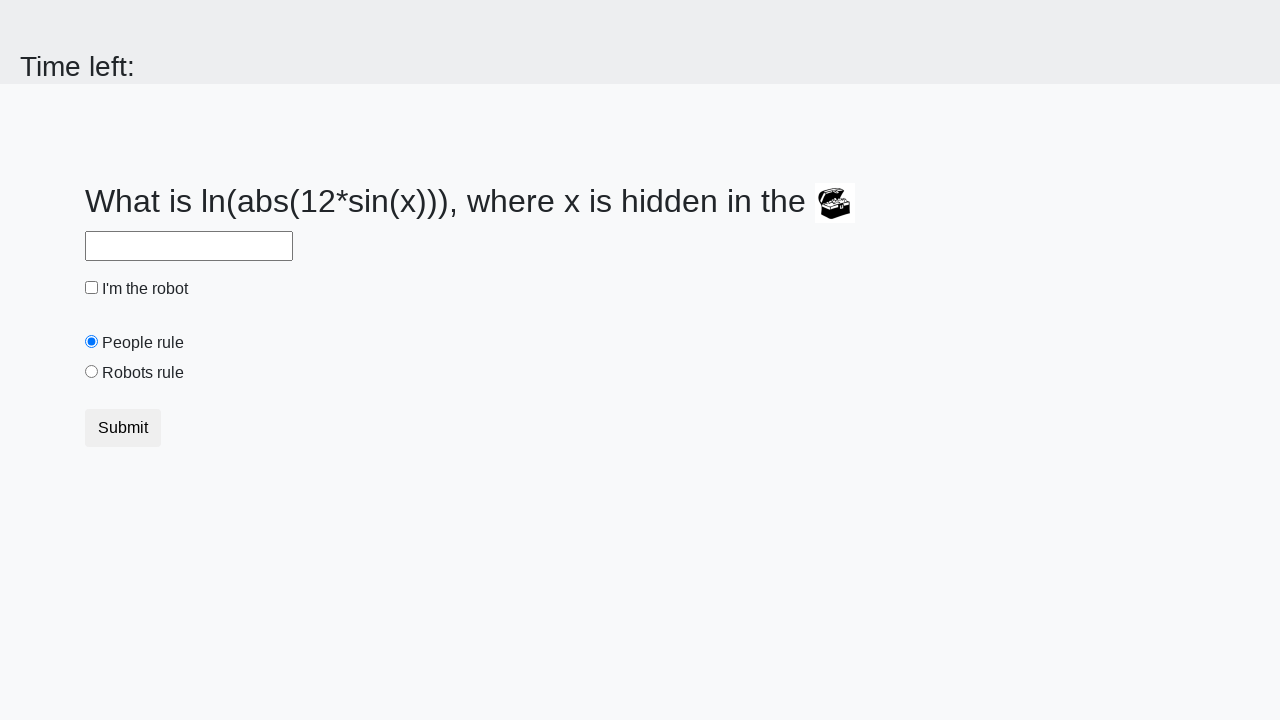

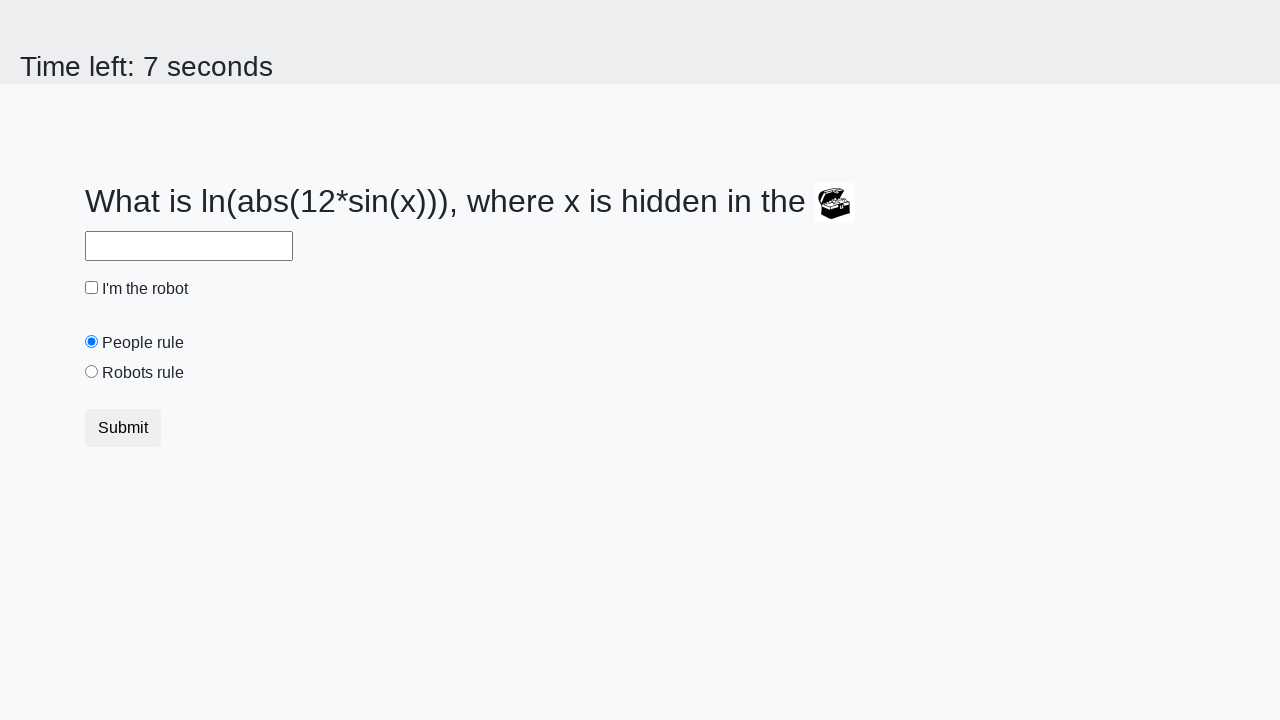